Tests CSS selector functionality on a calorie calculator page by locating and verifying various elements including an age input field and table rows.

Starting URL: https://www.calculator.net/calorie-calculator.html

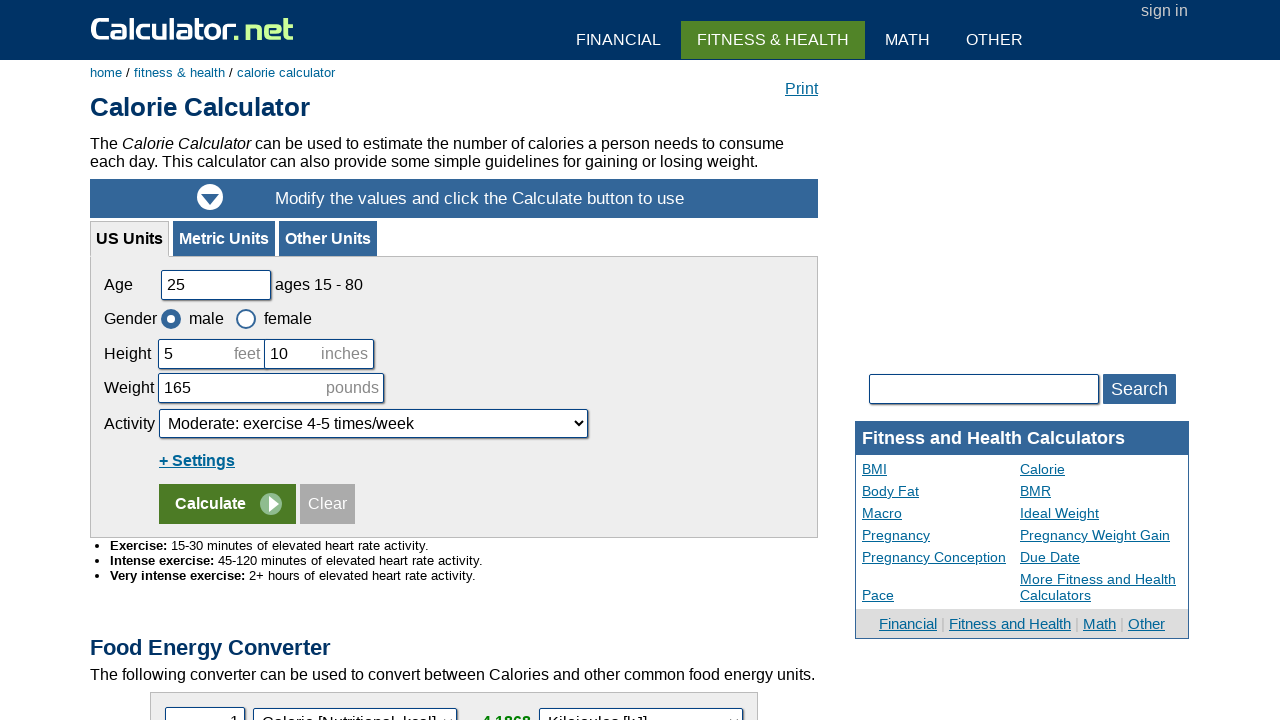

Age label element found and visible
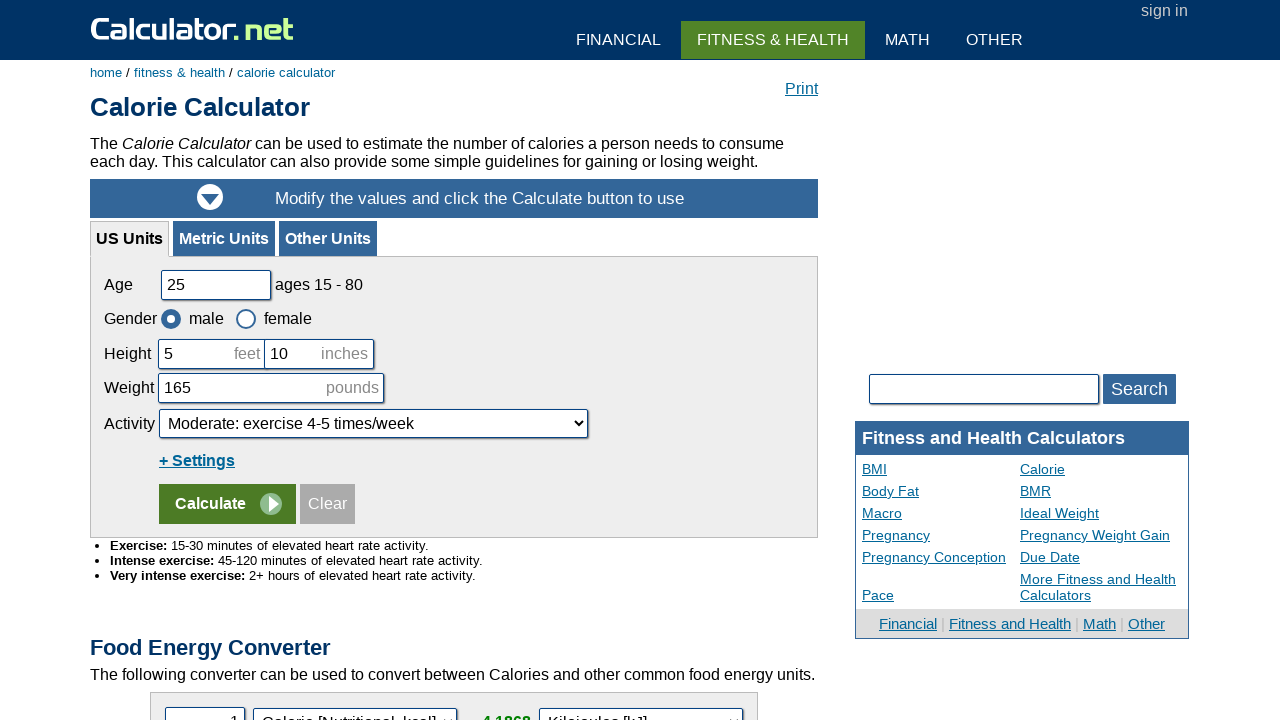

Age input field found and visible
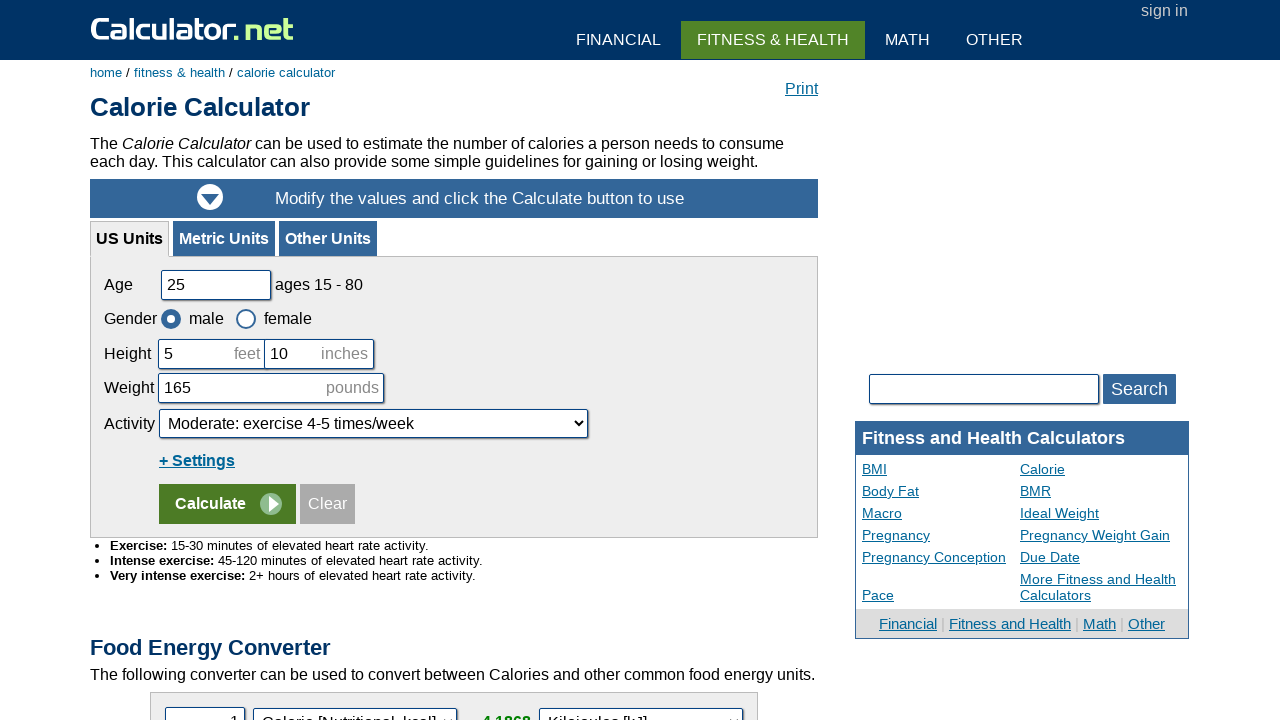

Table cell element found and visible
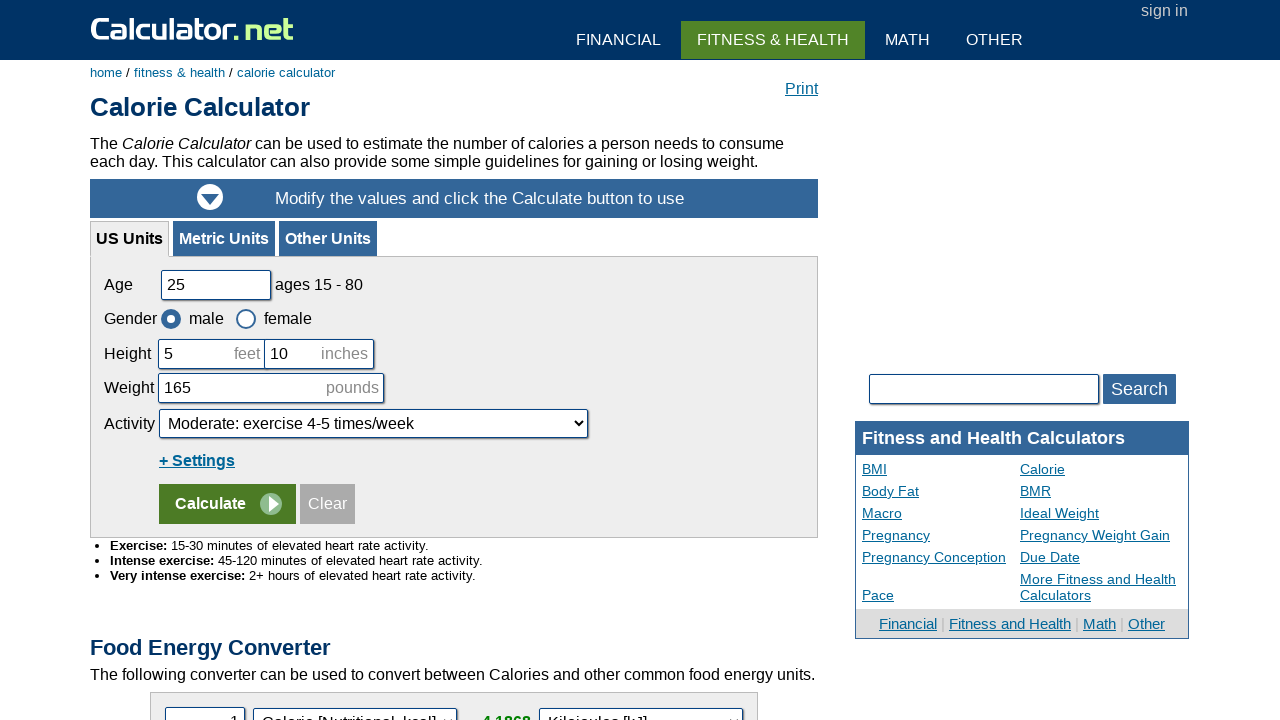

Table rows verified and visible
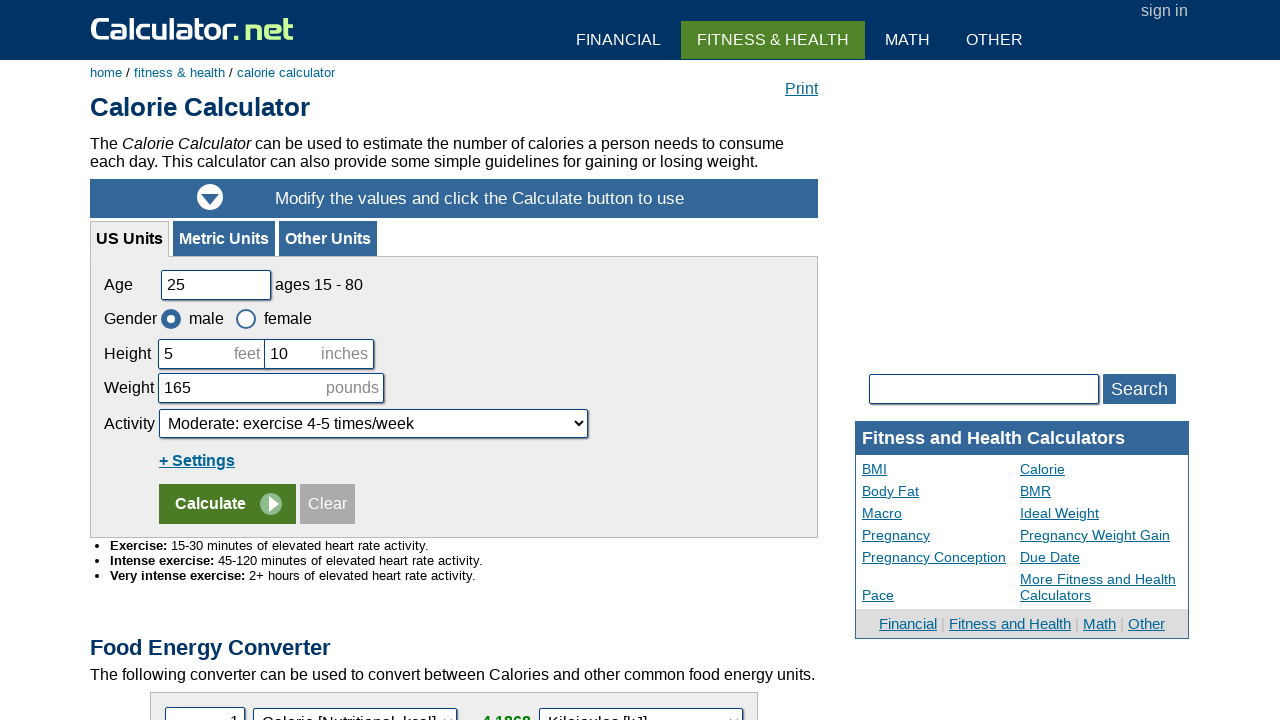

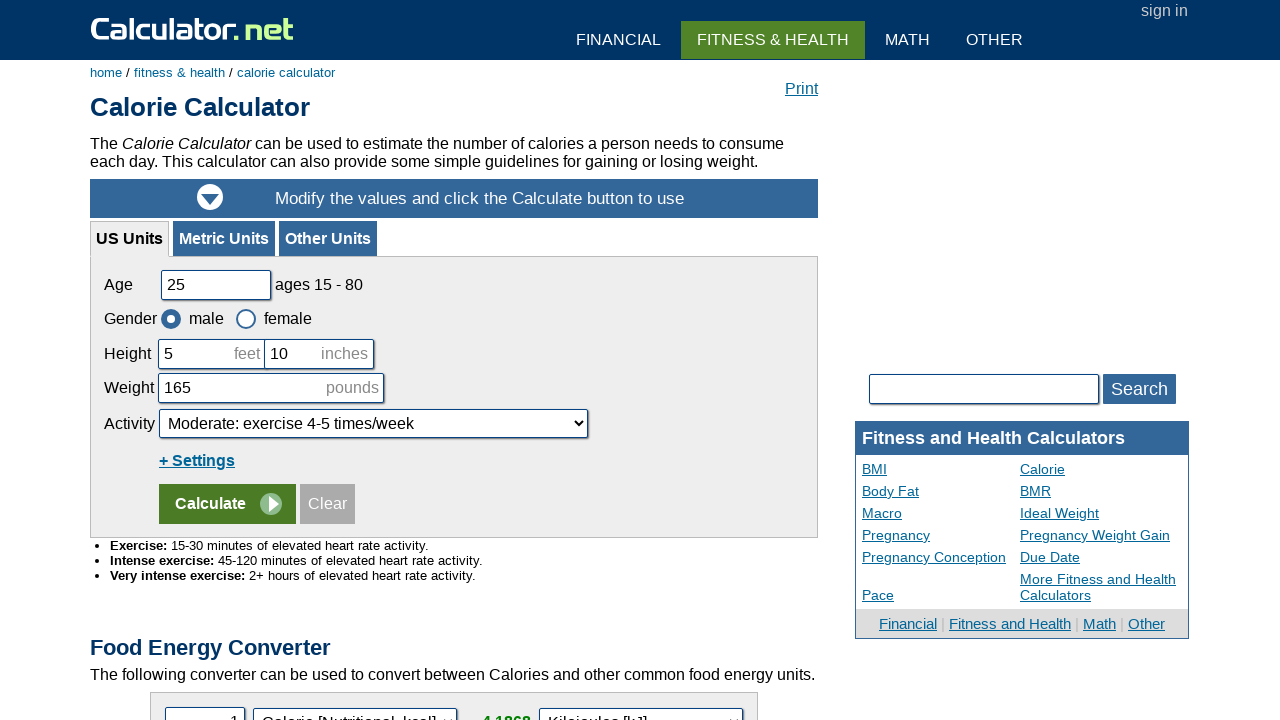